Tests sorting the Due column using semantic class attributes on the second table, verifying ascending order.

Starting URL: http://the-internet.herokuapp.com/tables

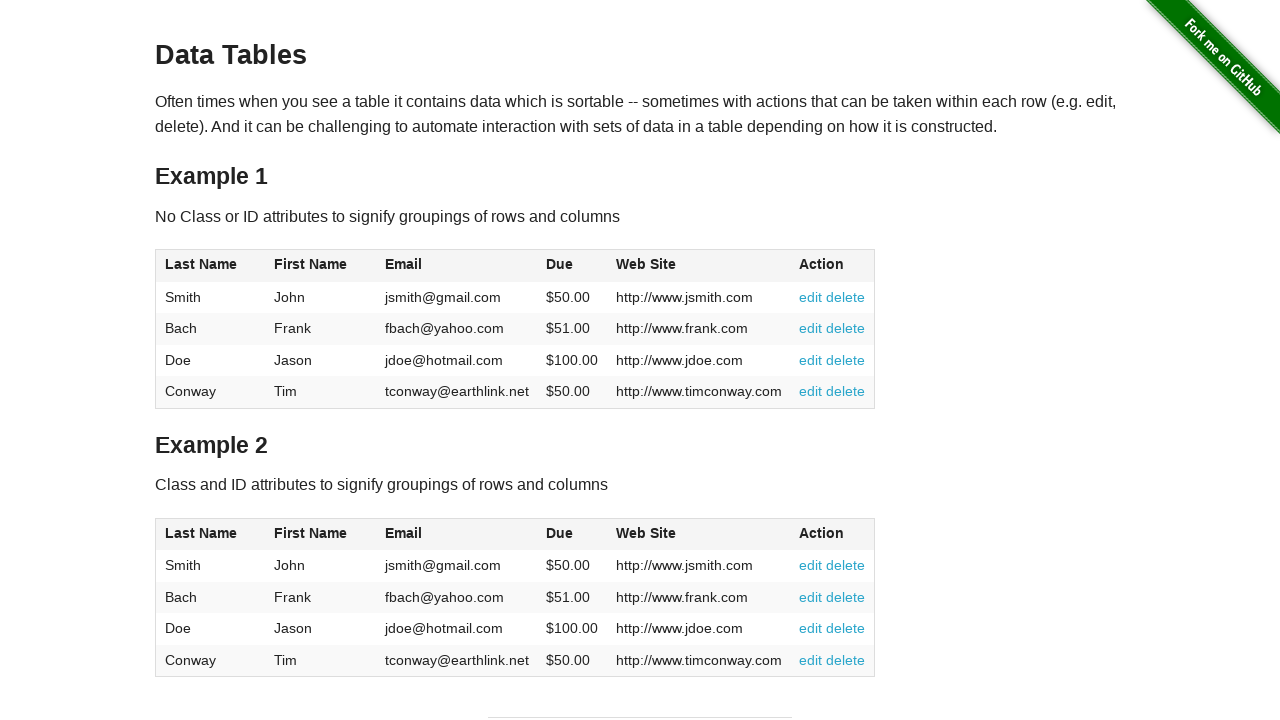

Clicked the Due column header on table2 to sort at (560, 533) on #table2 thead .dues
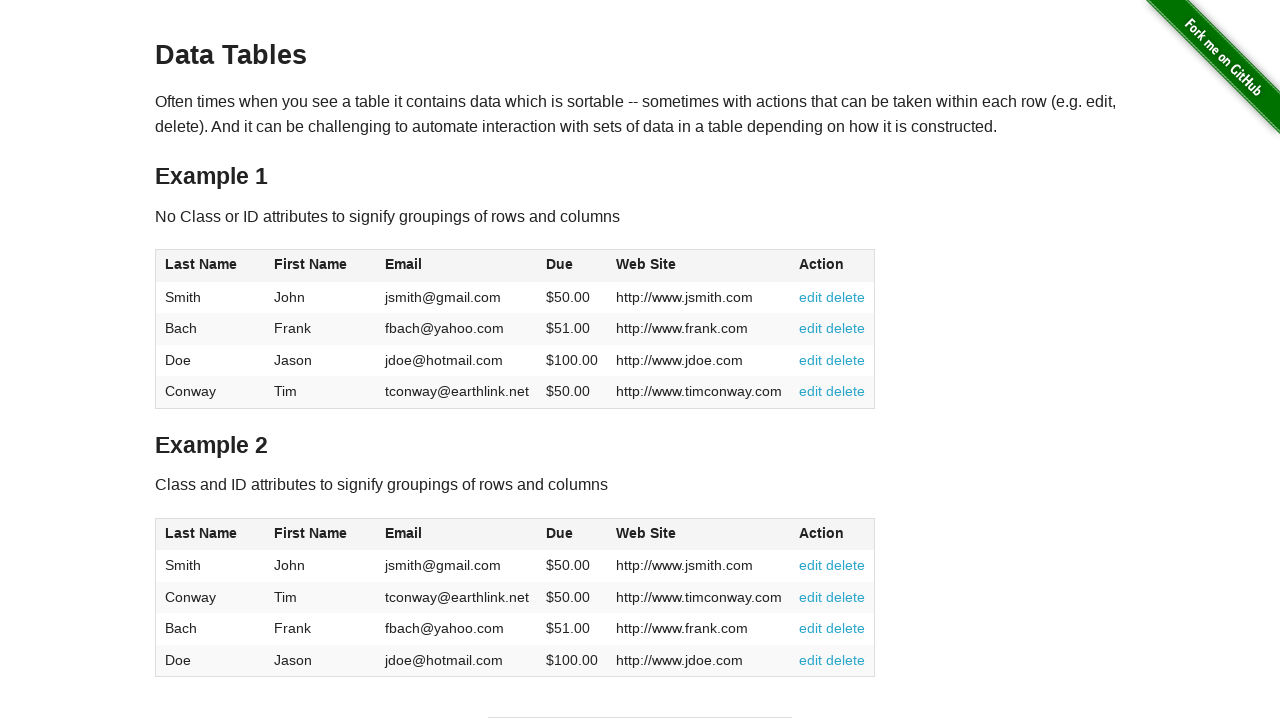

Waited for Due column cells in table2 tbody to load
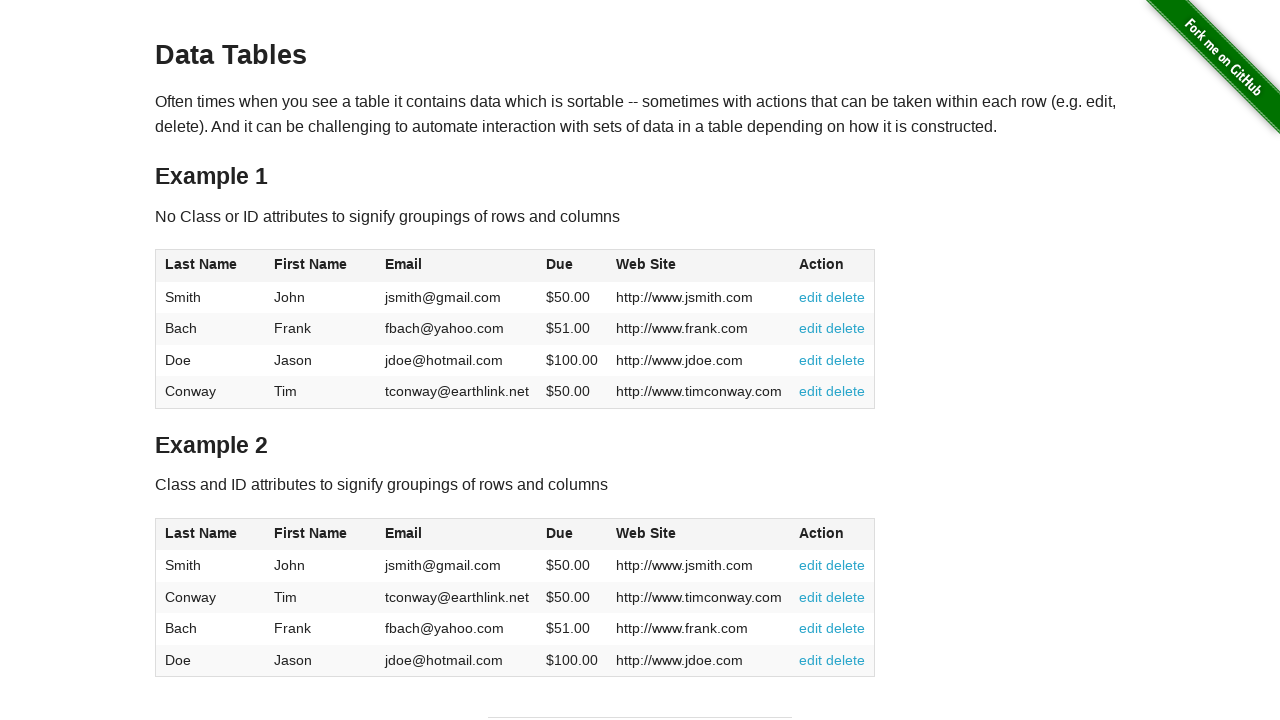

Retrieved all Due column values from table2
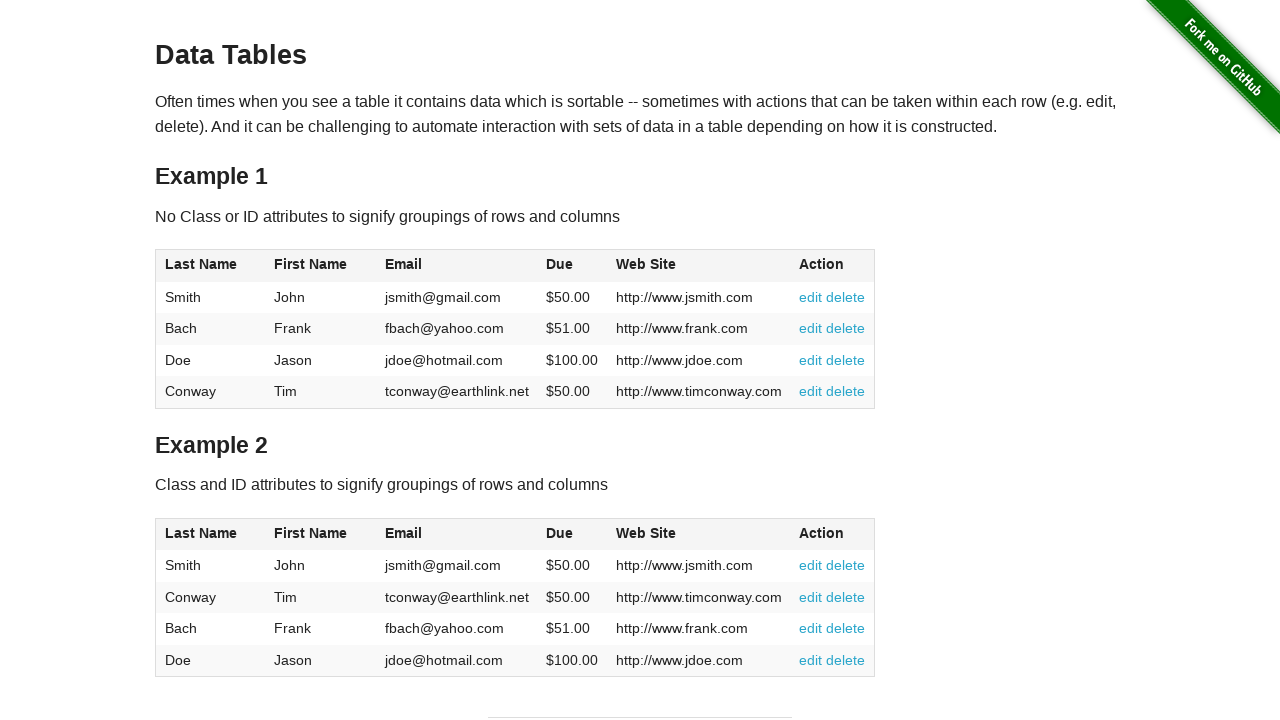

Extracted numeric values from Due column cells
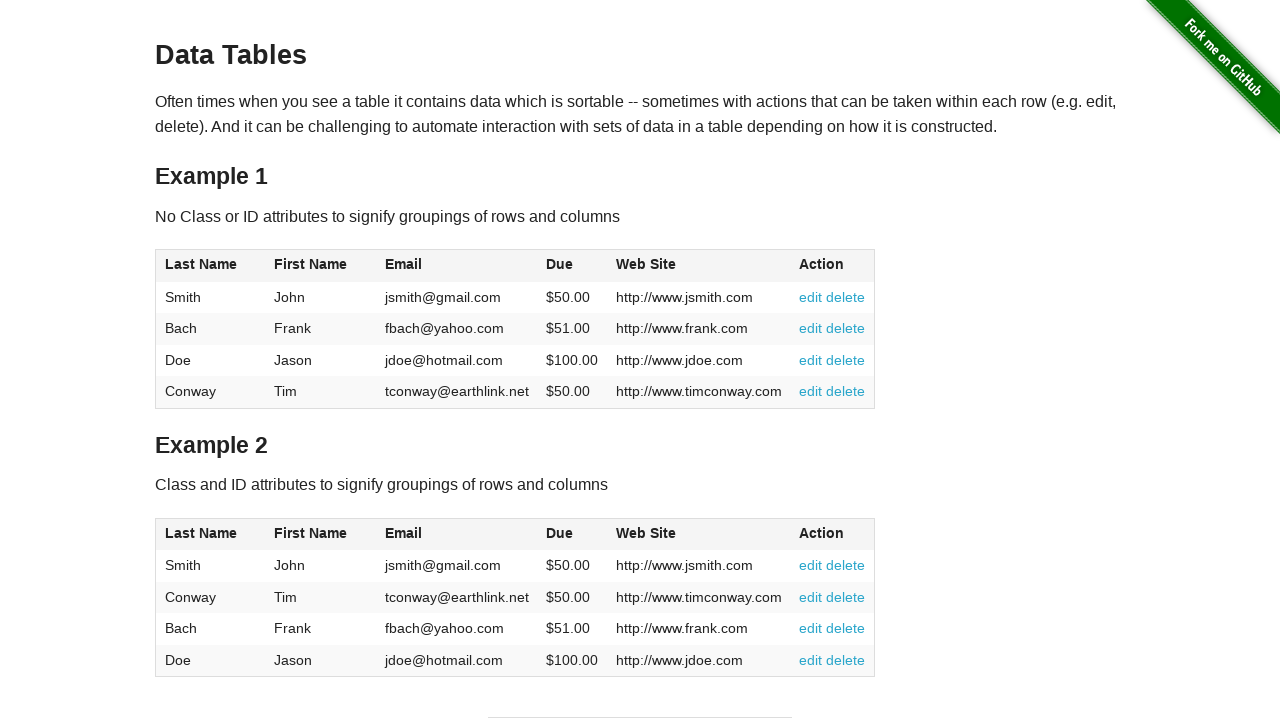

Verified all Due values are sorted in ascending order
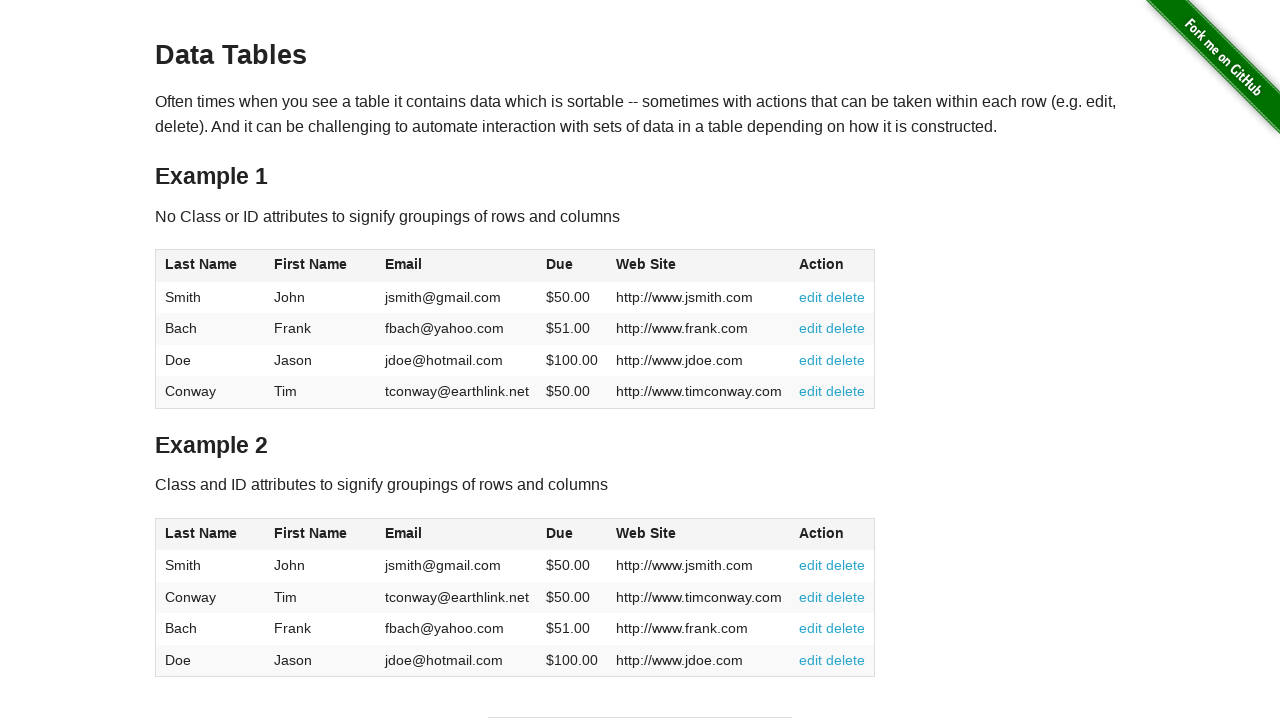

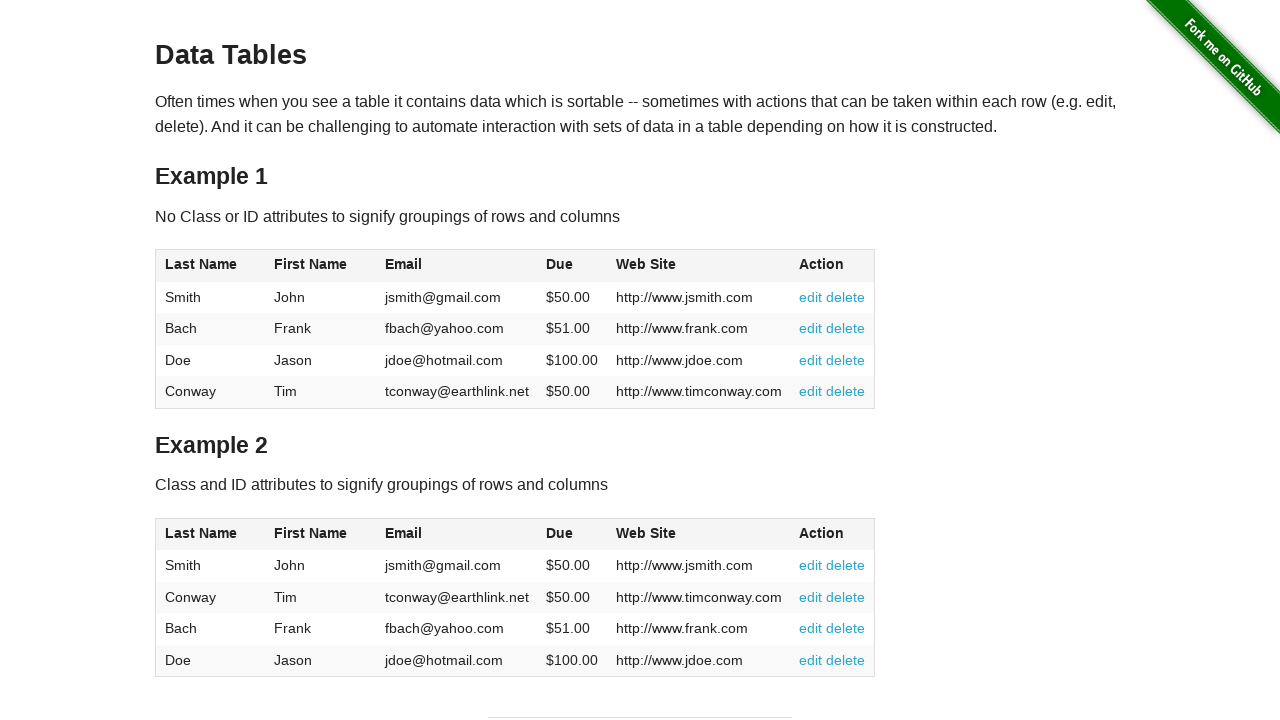